Tests handling of a JavaScript information alert by triggering it, reading its text, and accepting it

Starting URL: https://www.w3schools.com/jsref/tryit.asp?filename=tryjsref_alert

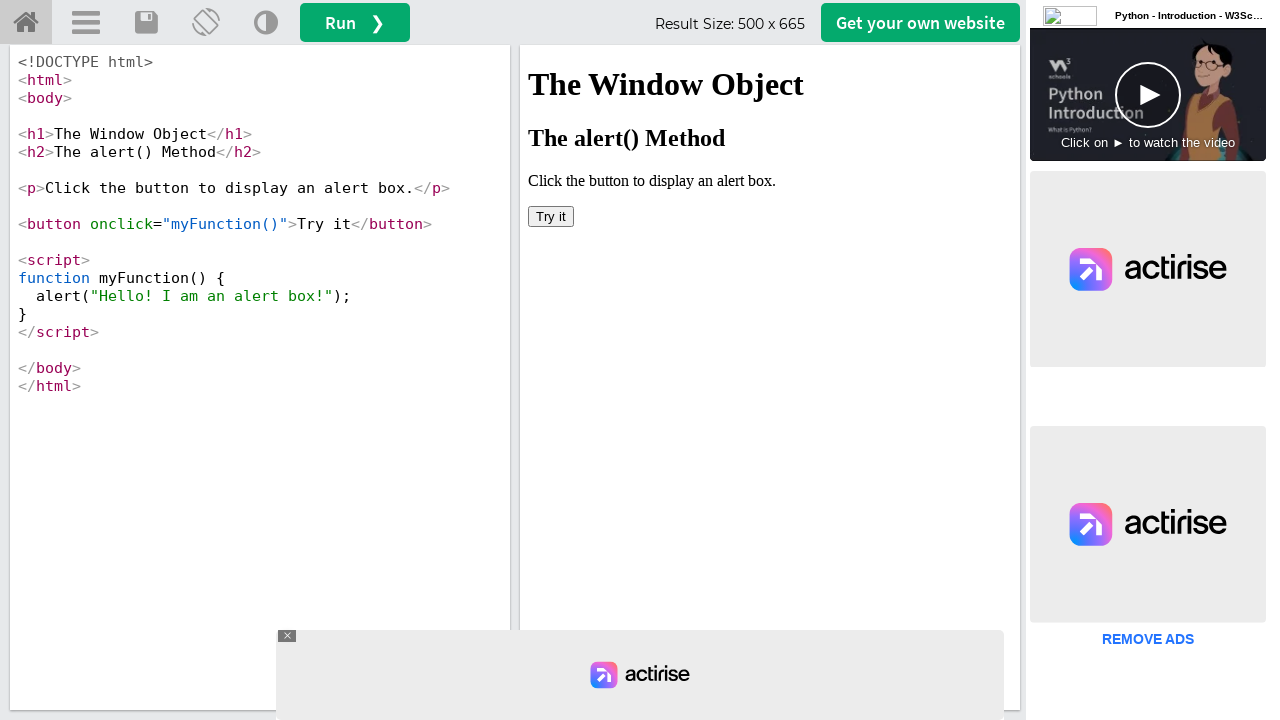

Located iframe containing the demo
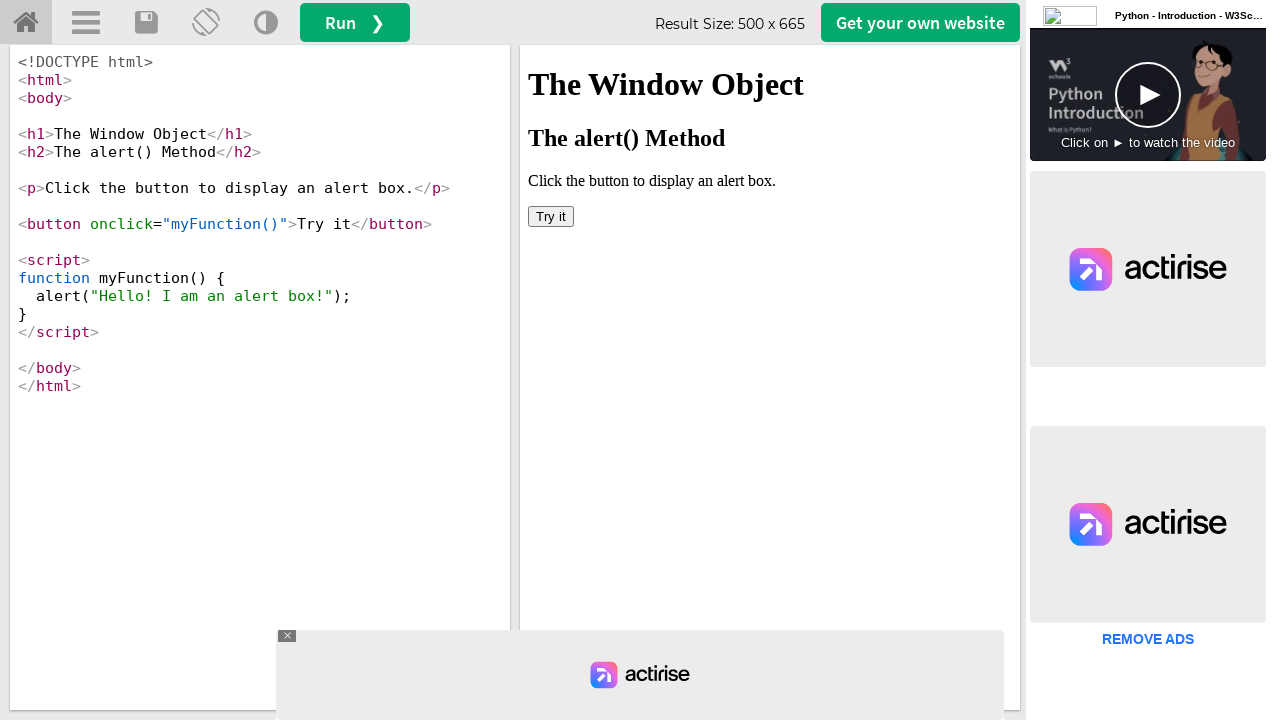

Clicked button to trigger JavaScript alert at (551, 216) on iframe#iframeResult >> nth=0 >> internal:control=enter-frame >> button[onclick='
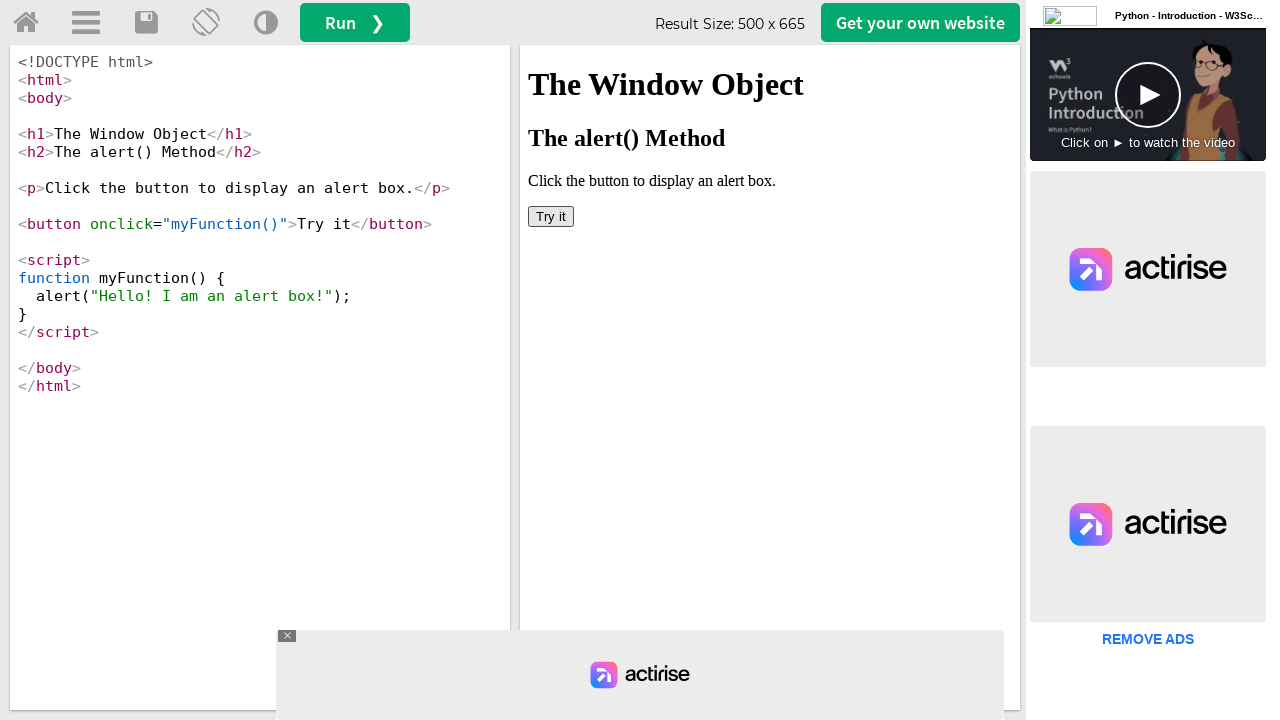

Set up alert handler to accept the dialog
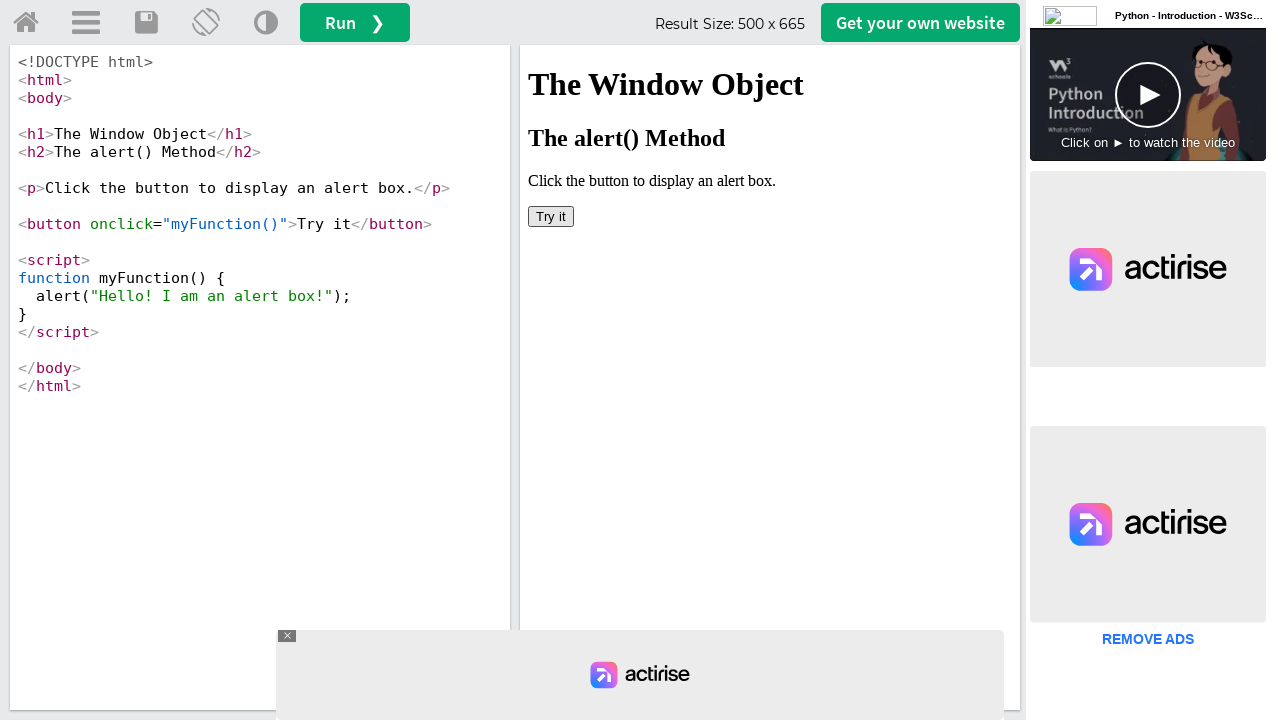

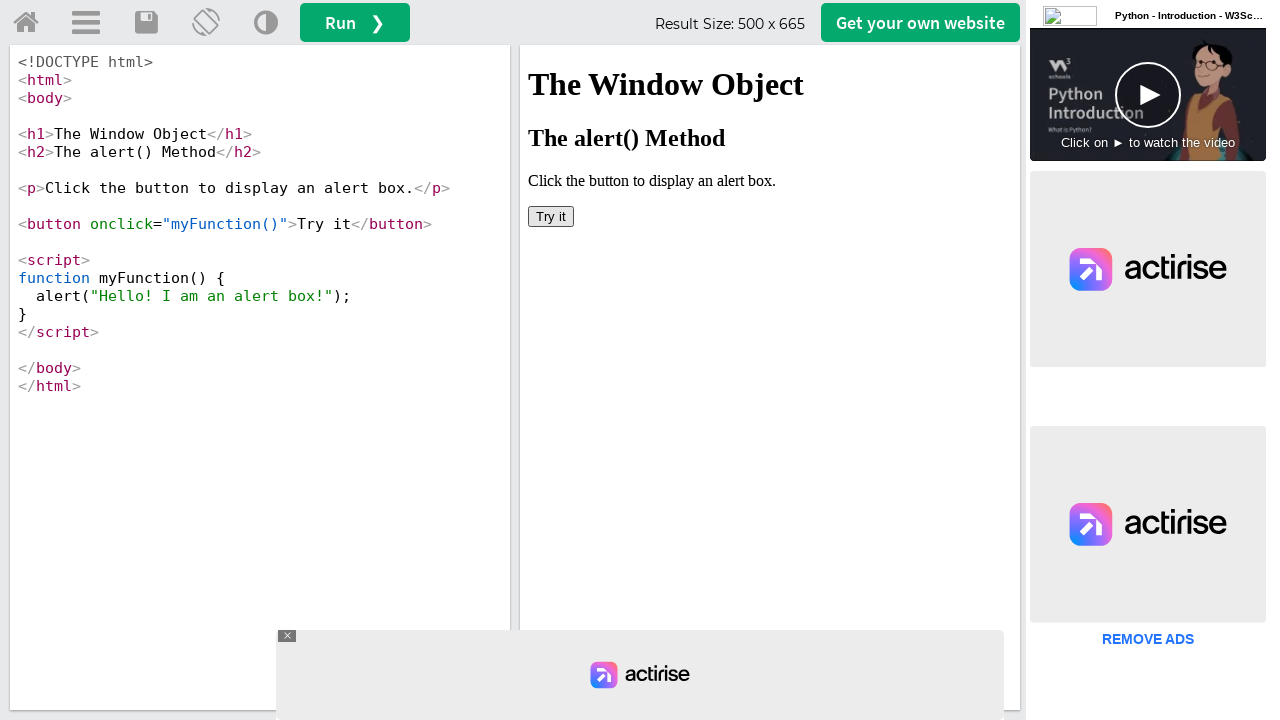